Navigates to DuckDuckGo, locates the search input, refreshes the page, and types into the search field

Starting URL: https://duckduckgo.com/

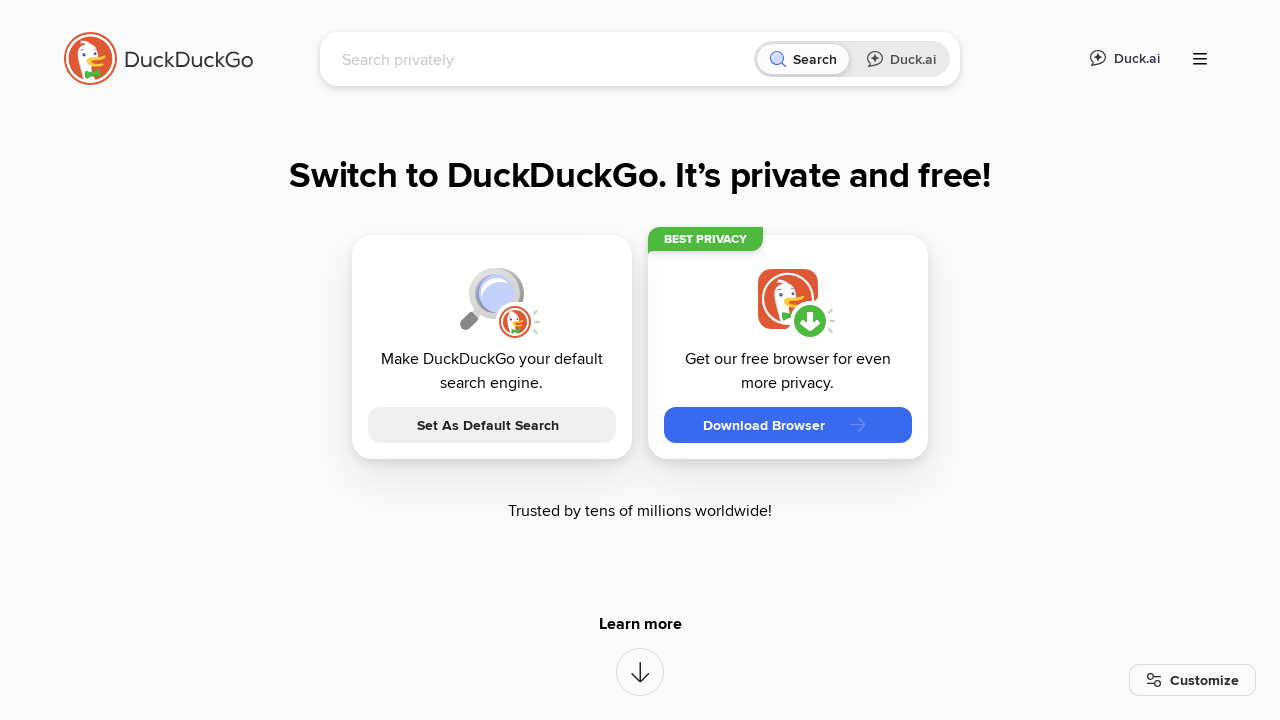

Search input field became visible on DuckDuckGo
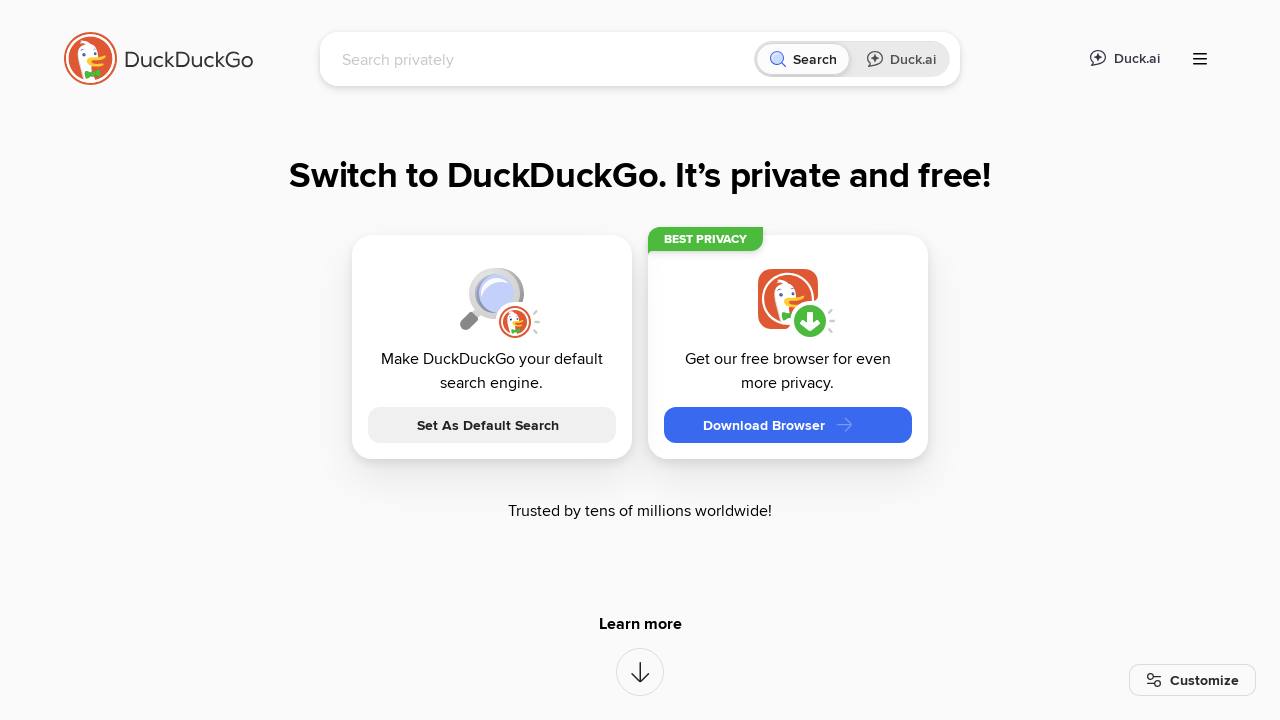

Page refreshed
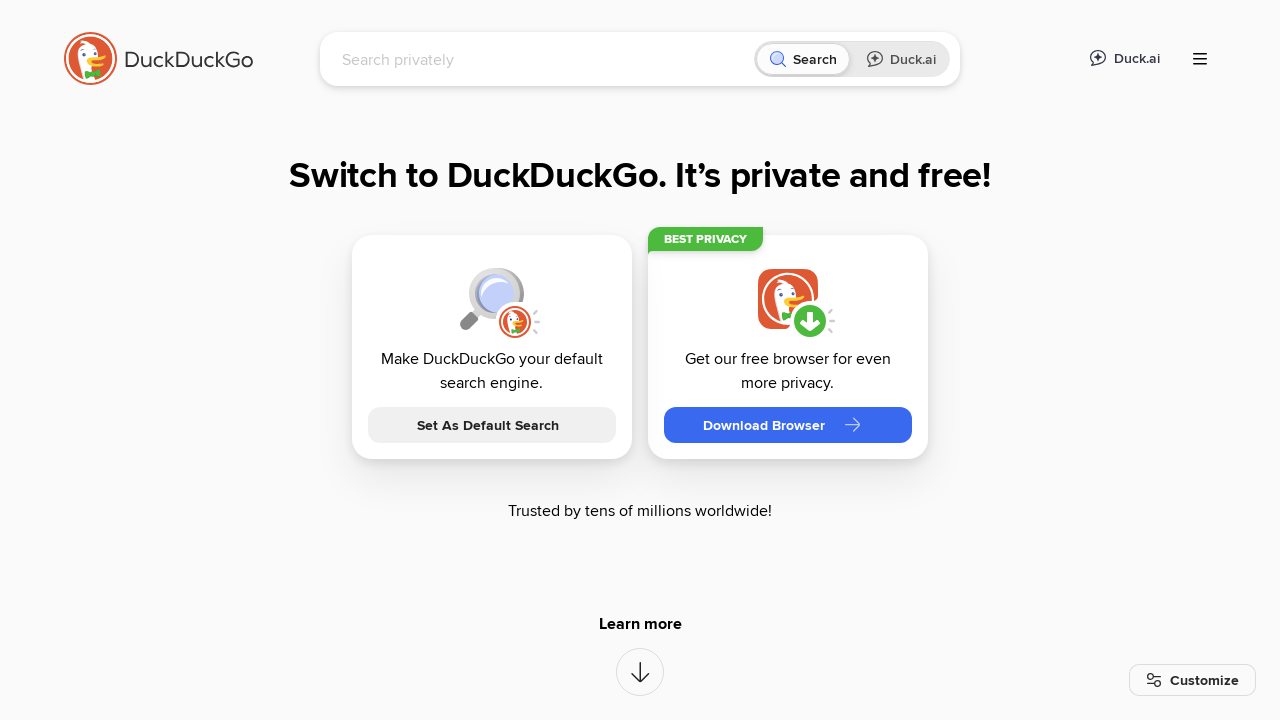

Typed 'stale' into search field after page refresh on #searchbox_input
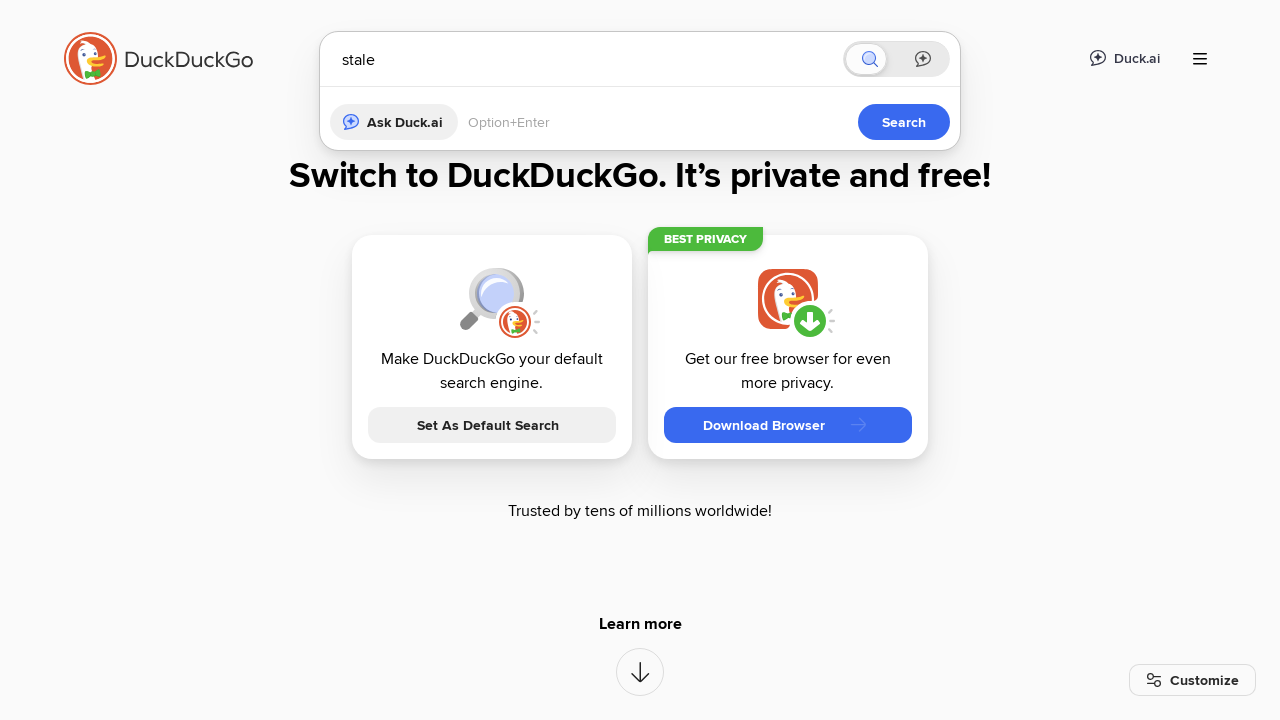

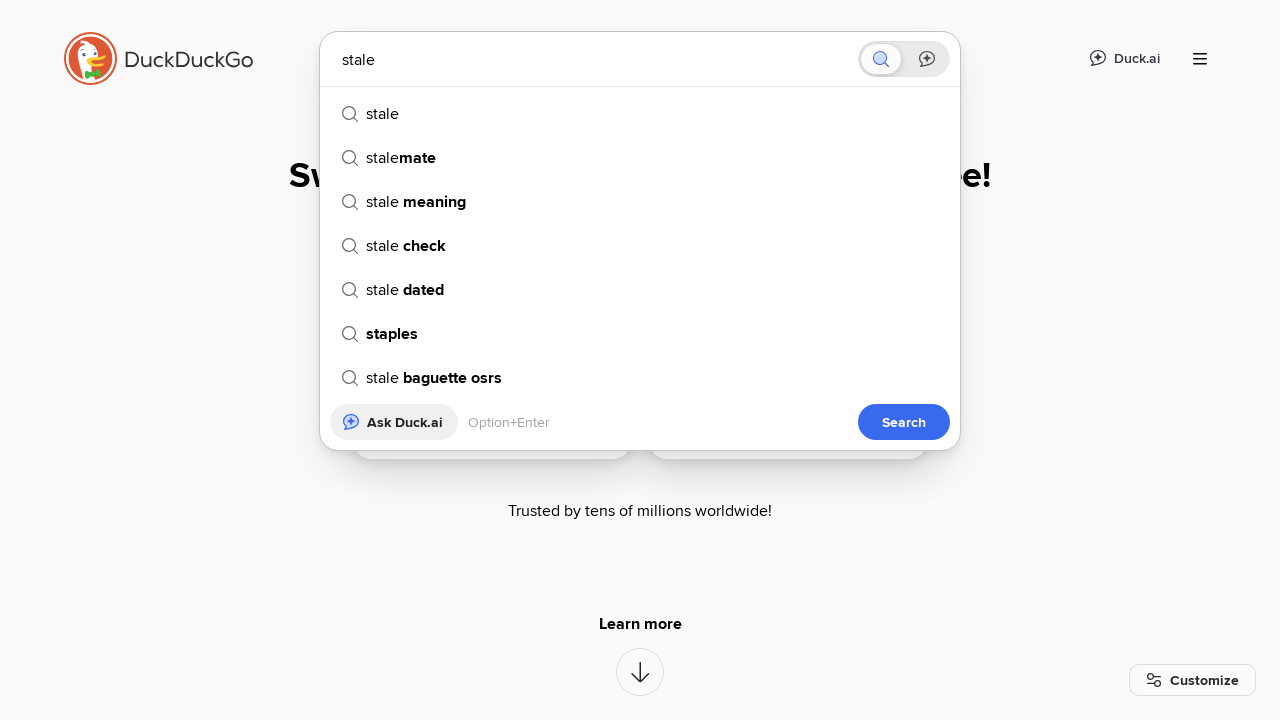